Navigates to status codes page and clicks the 500 status code link to verify response

Starting URL: https://the-internet.herokuapp.com

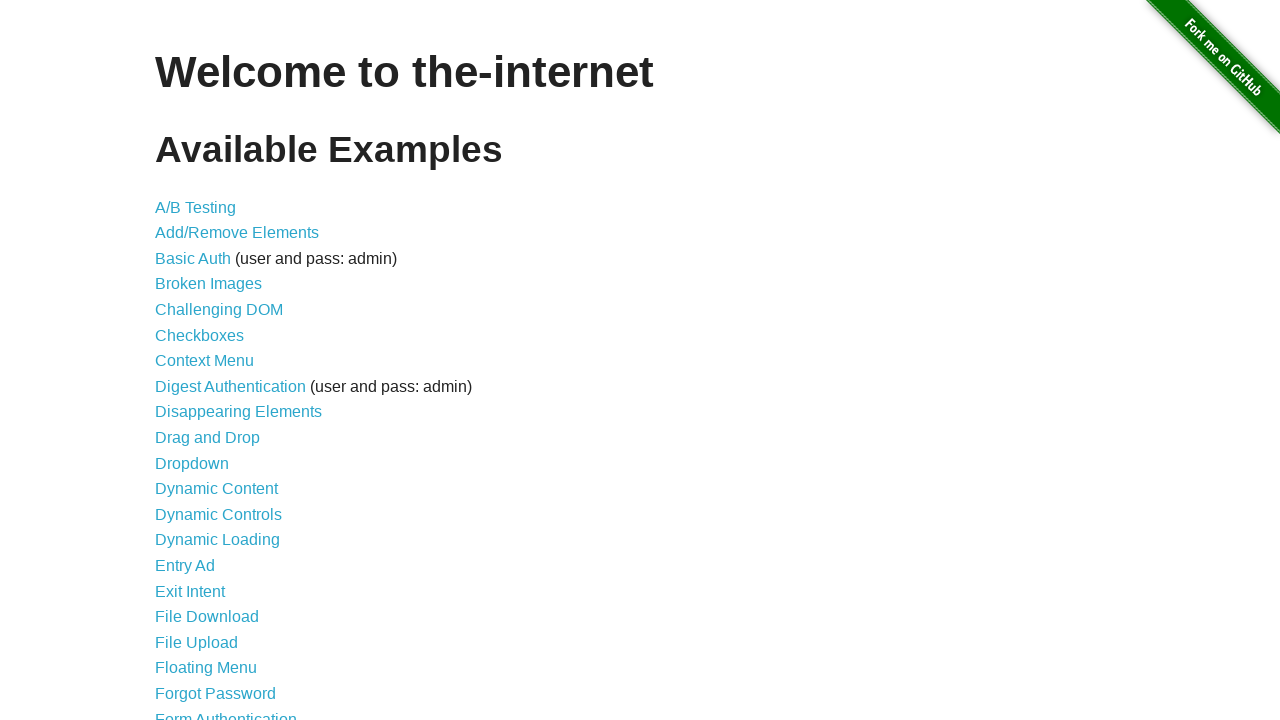

Clicked on status codes link at (203, 600) on a[href="/status_codes"]
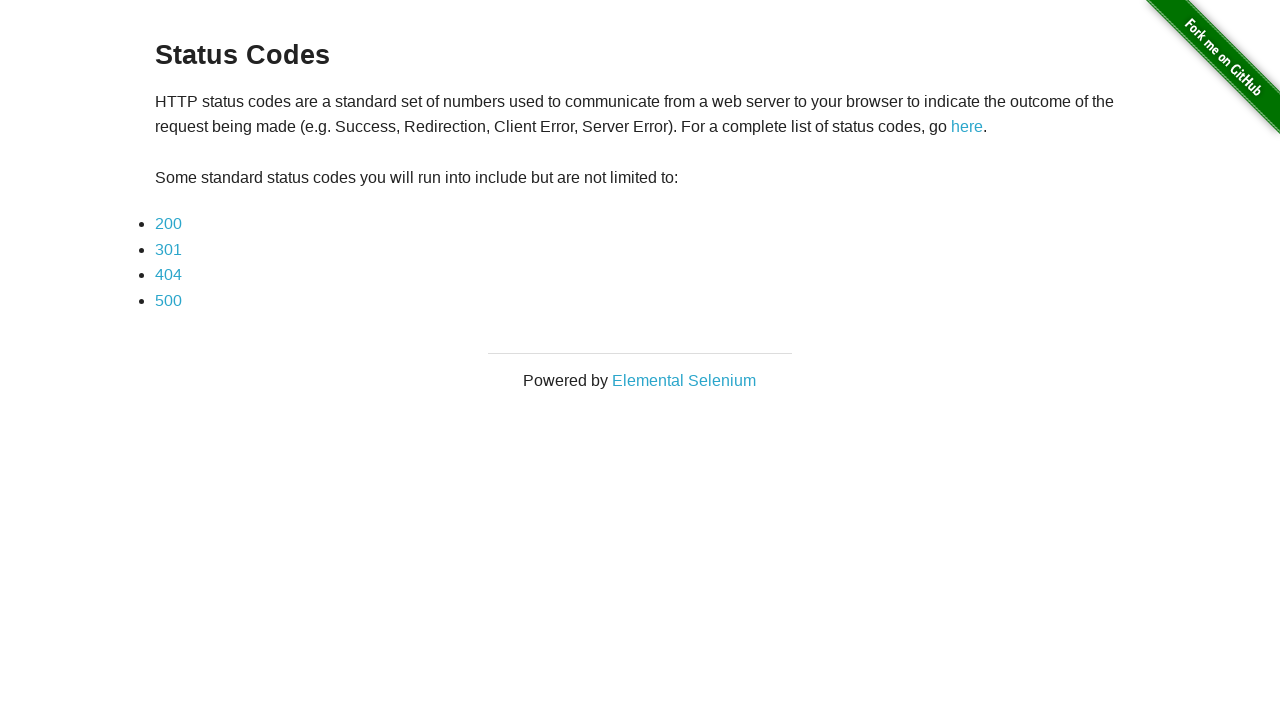

Clicked on 500 status code link at (168, 300) on a[href="status_codes/500"]
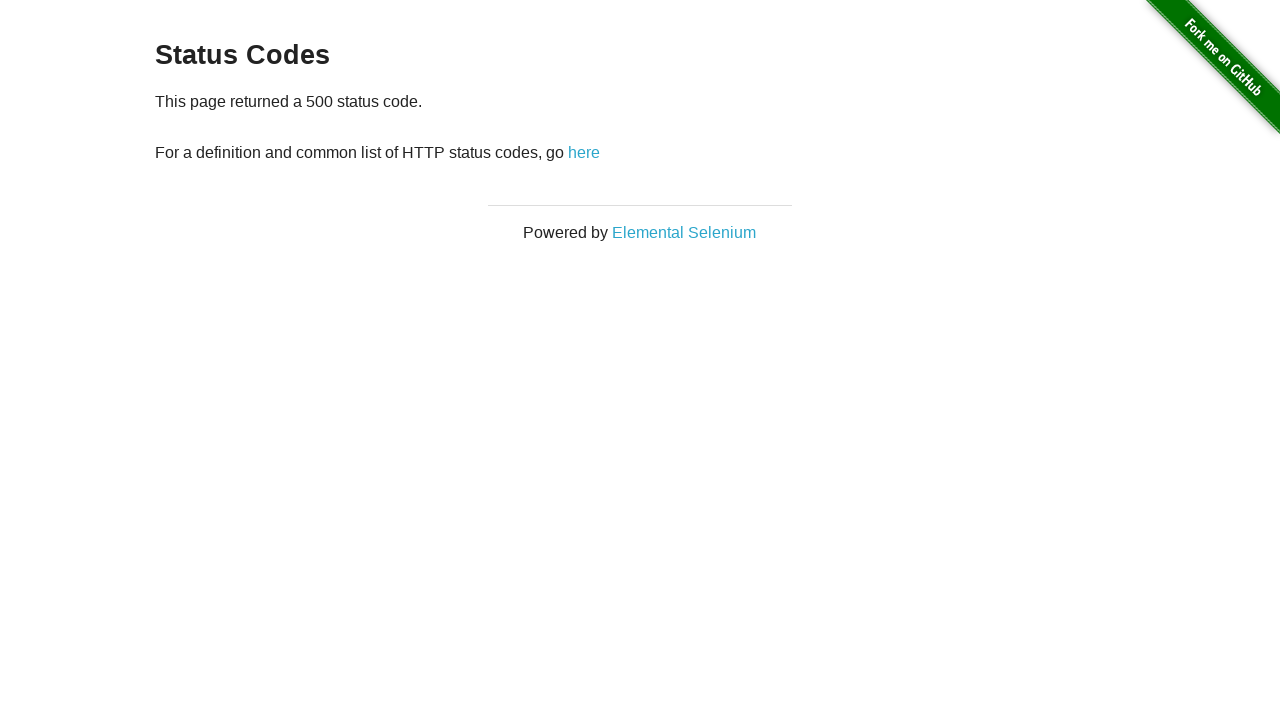

Page loaded and network idle state reached
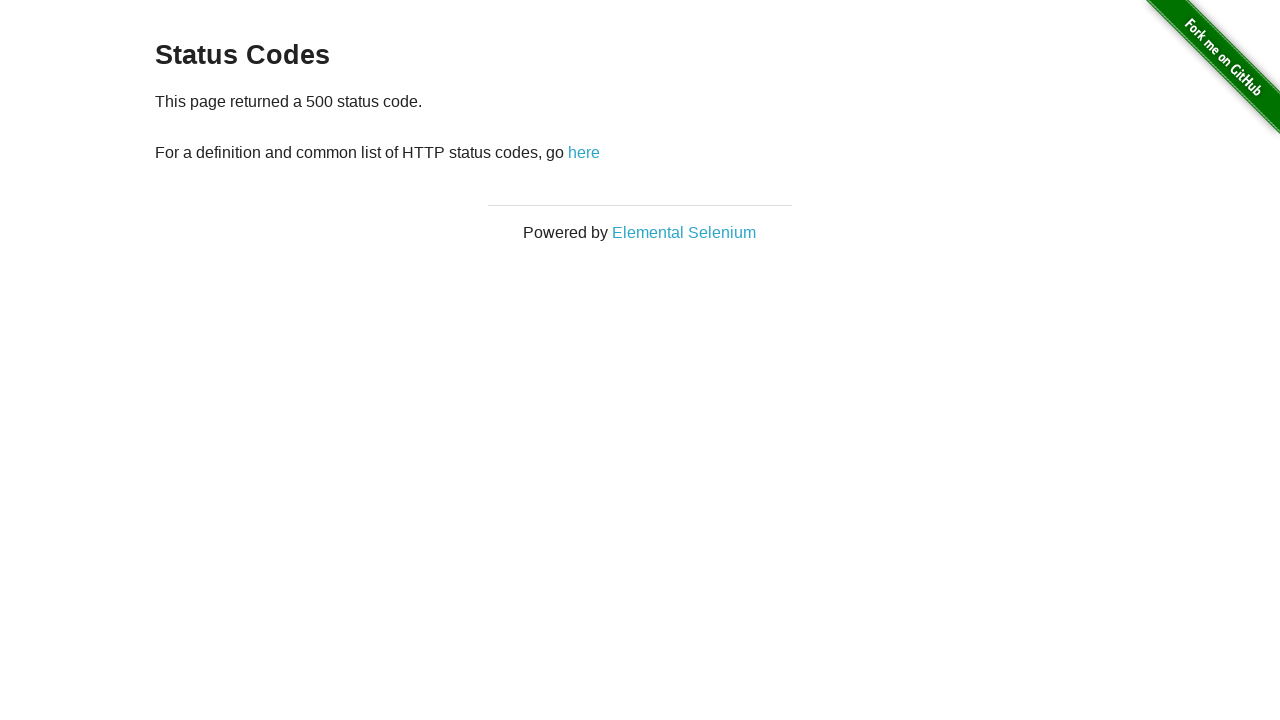

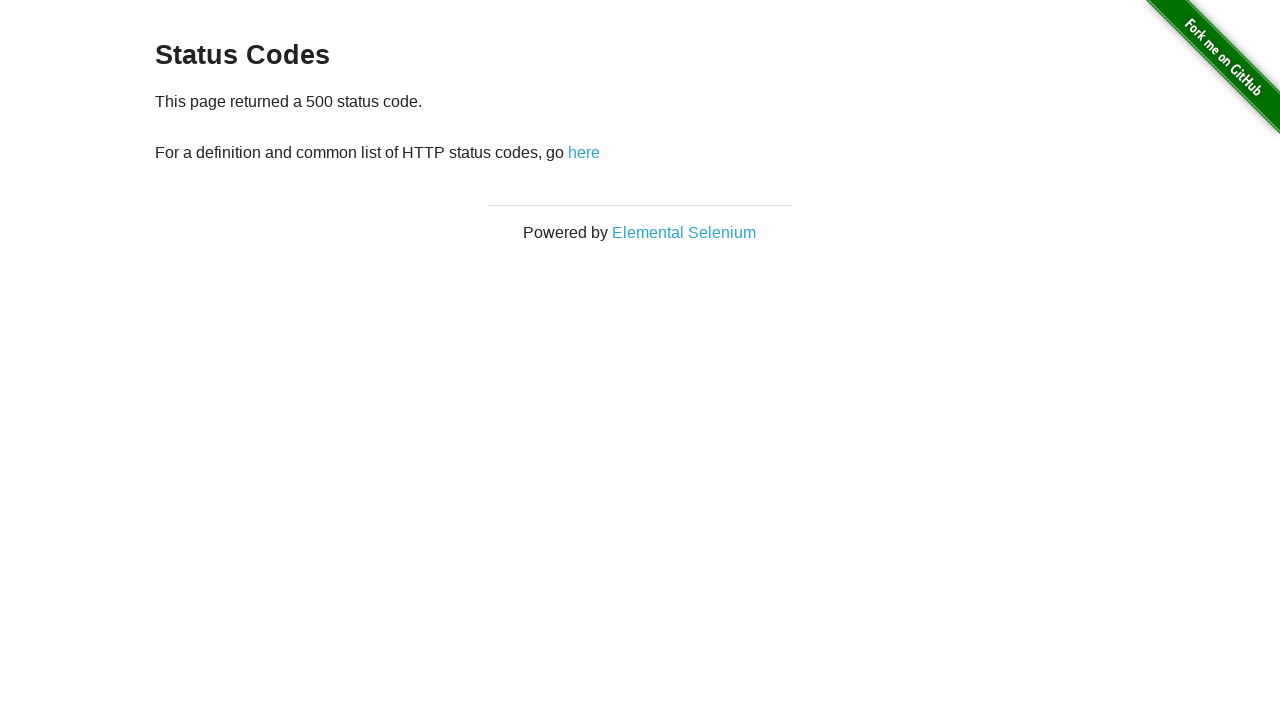